Tests the Text Box form on DemoQA by clicking Elements, then Text Box, filling out all form fields, and submitting to verify the data is displayed correctly.

Starting URL: https://demoqa.com/

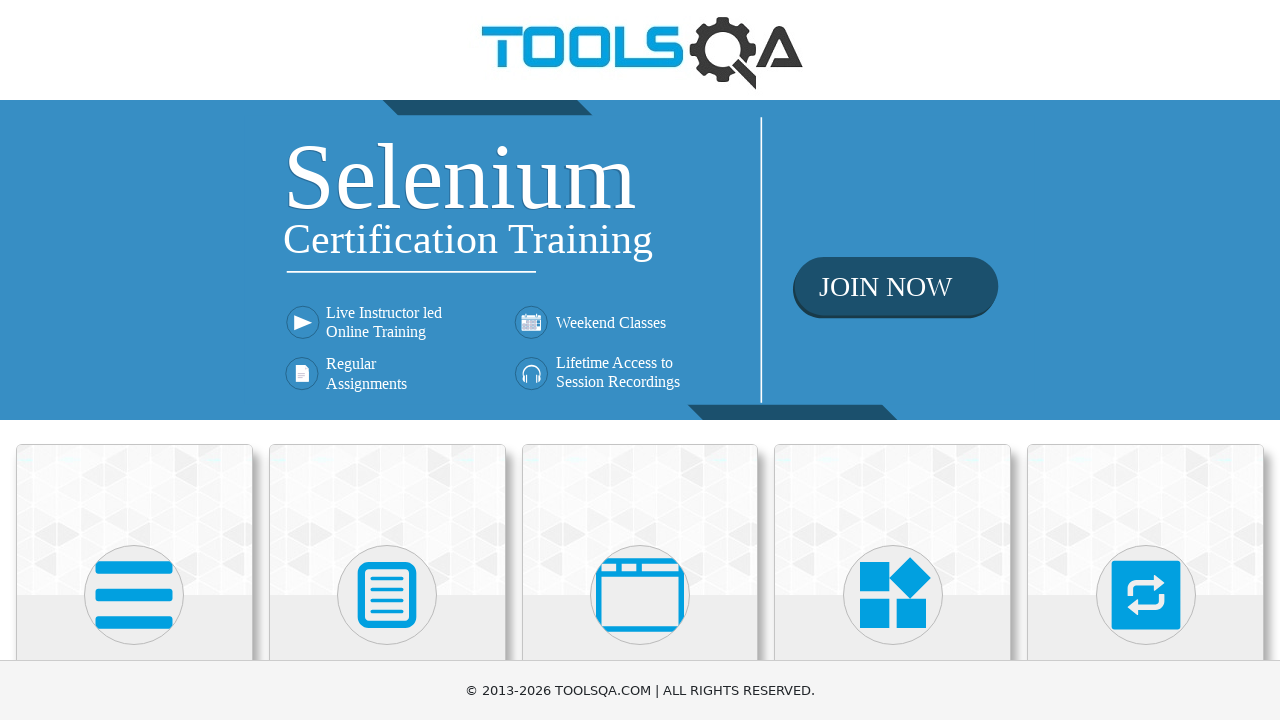

Clicked Elements card at (134, 595) on xpath=//div[@class='card mt-4 top-card'][1]//*[name()='svg']
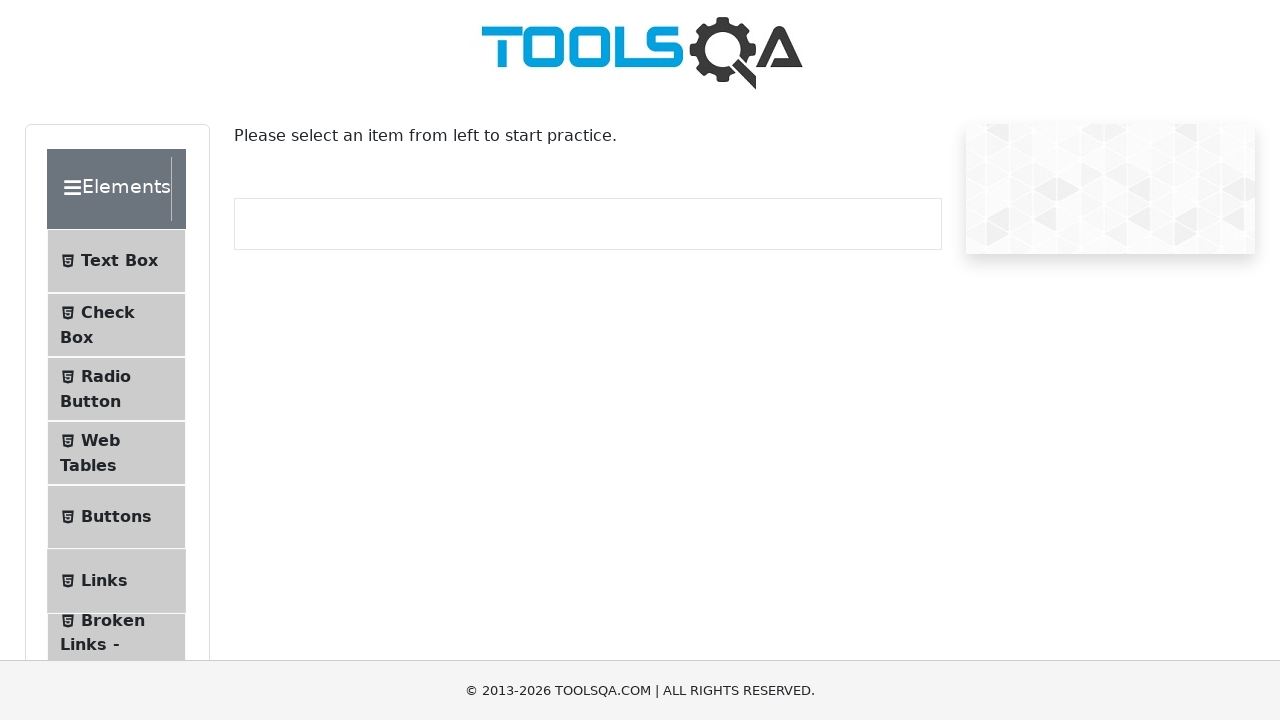

Clicked Text Box menu item at (119, 261) on text=Text Box
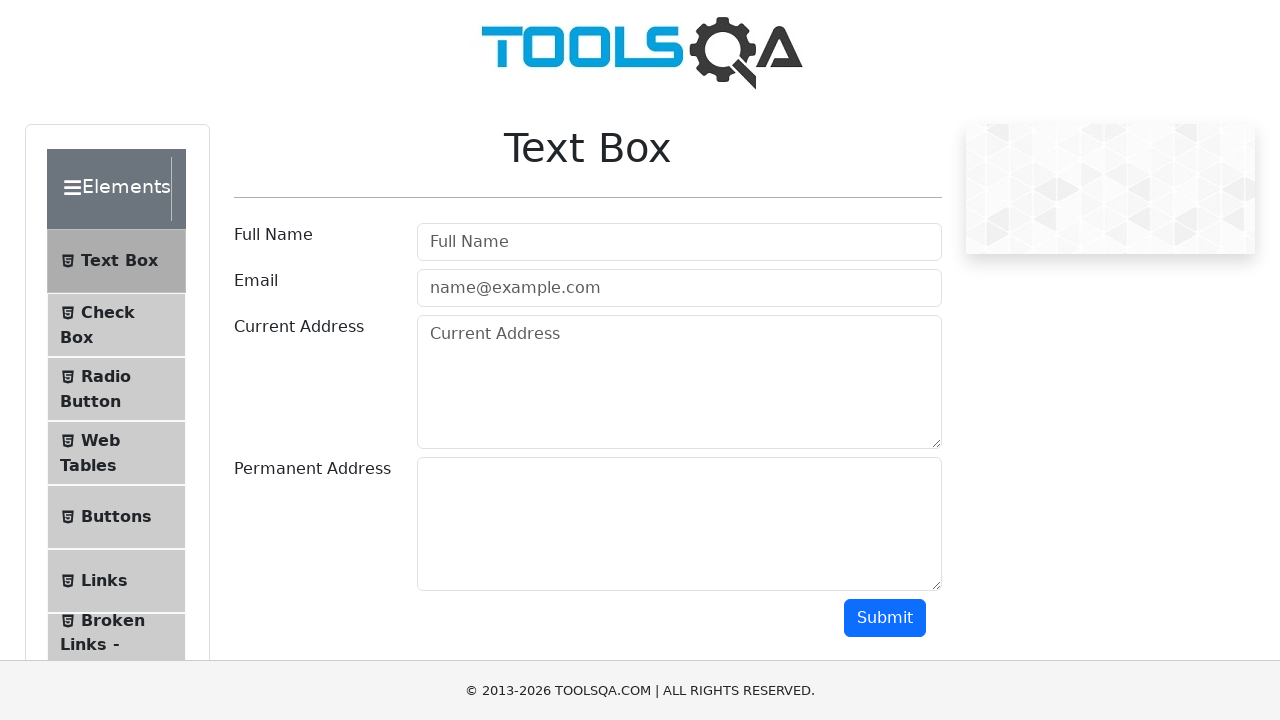

Filled full name field with 'Artem De' on #userName
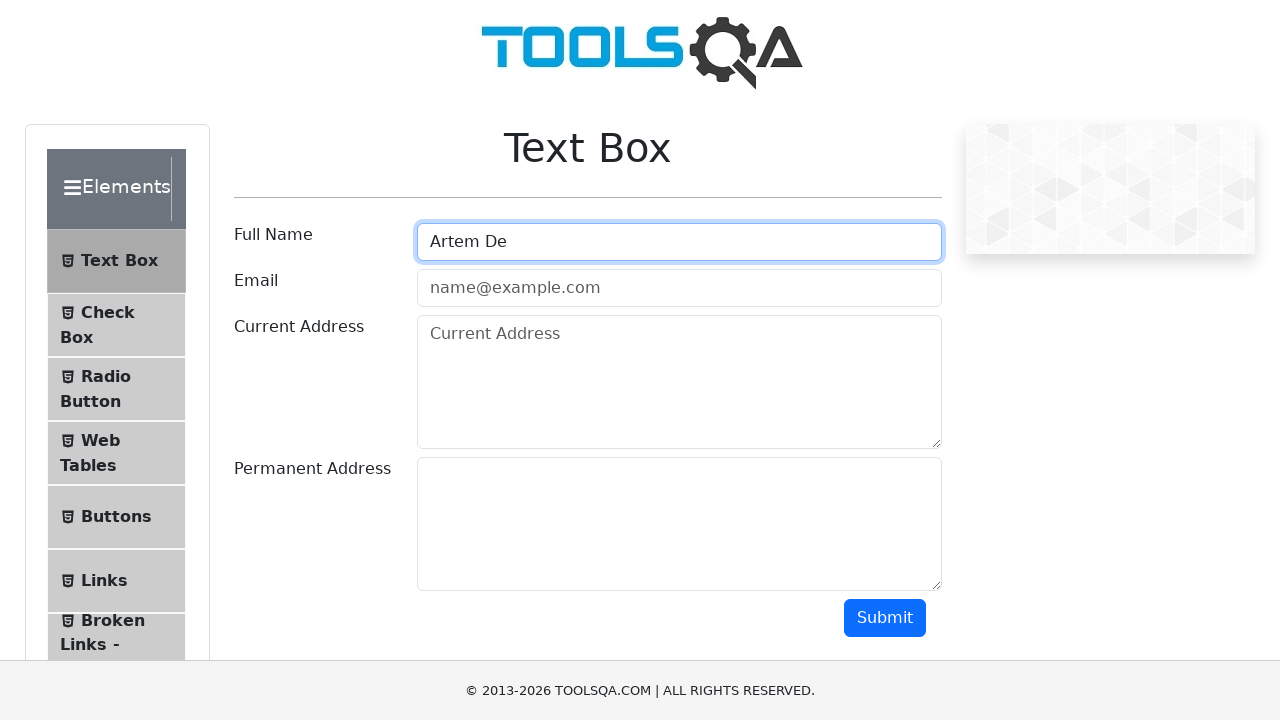

Filled email field with 'test@gmail.com' on #userEmail
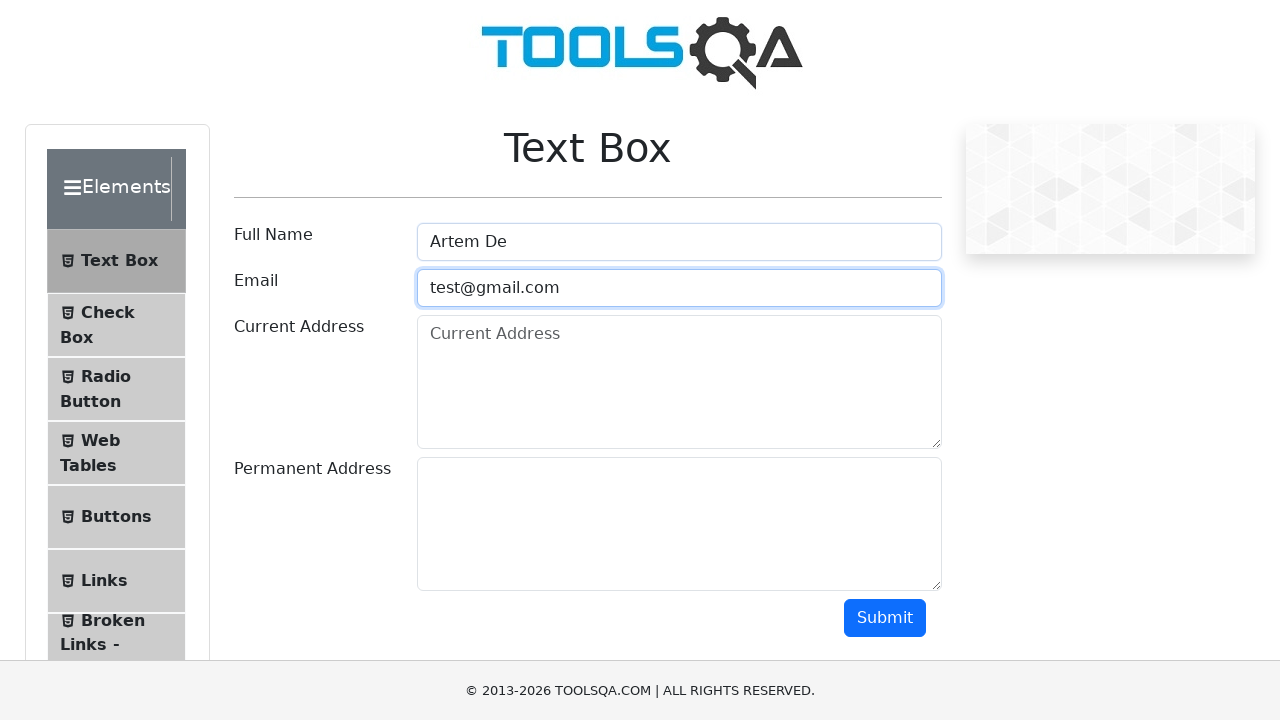

Filled current address field with '123 Main St, Anytown USA' on #currentAddress
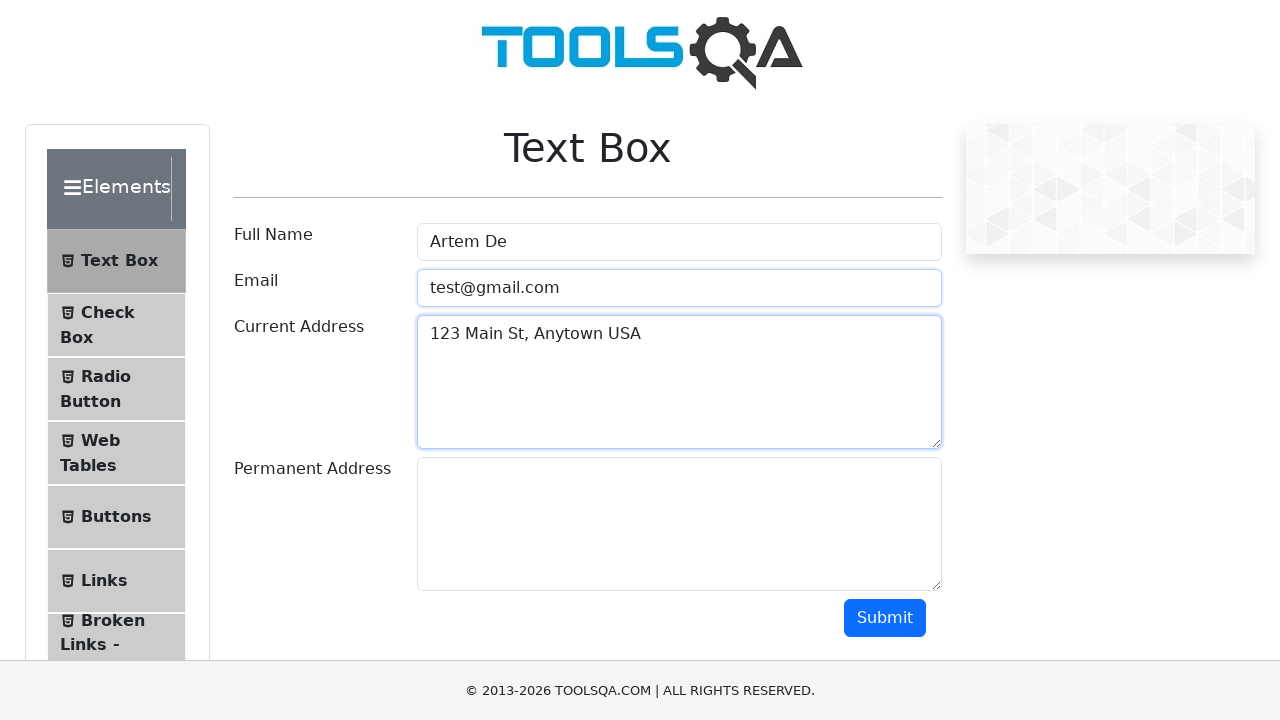

Filled permanent address field with '456 Oak St, Anytown USA' on #permanentAddress
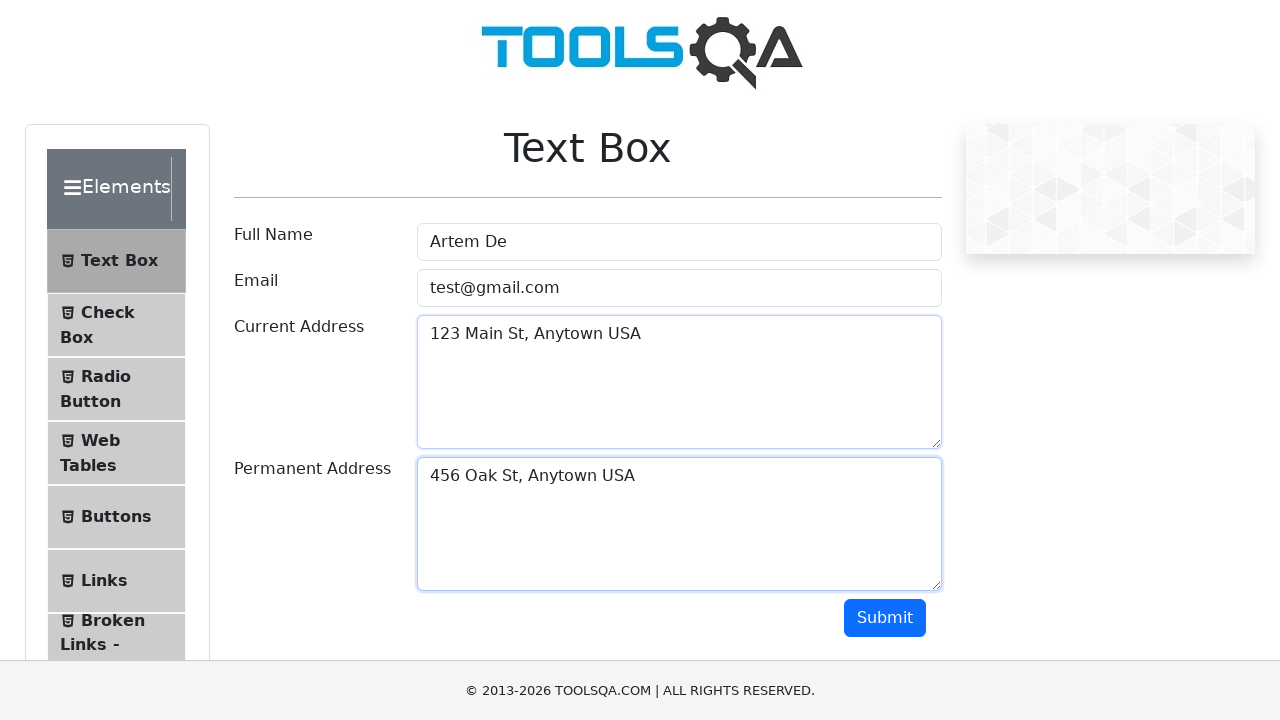

Clicked submit button at (885, 618) on #submit
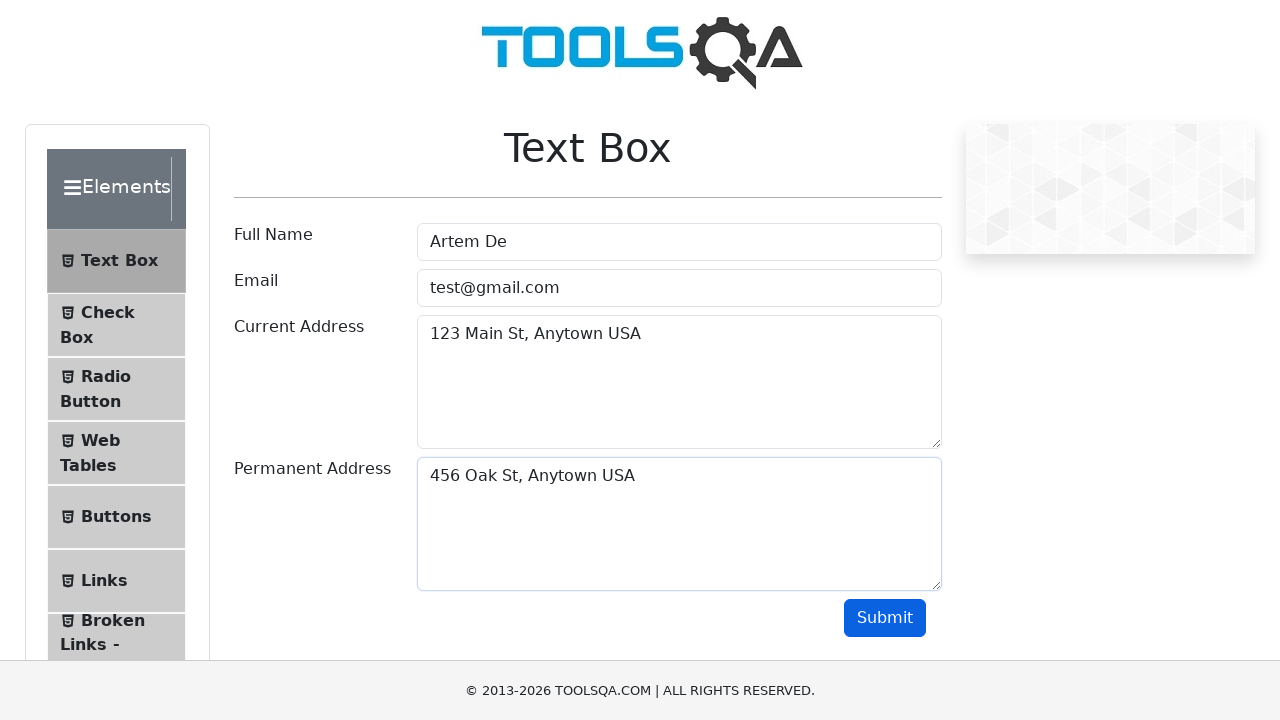

Form submission output loaded and displayed
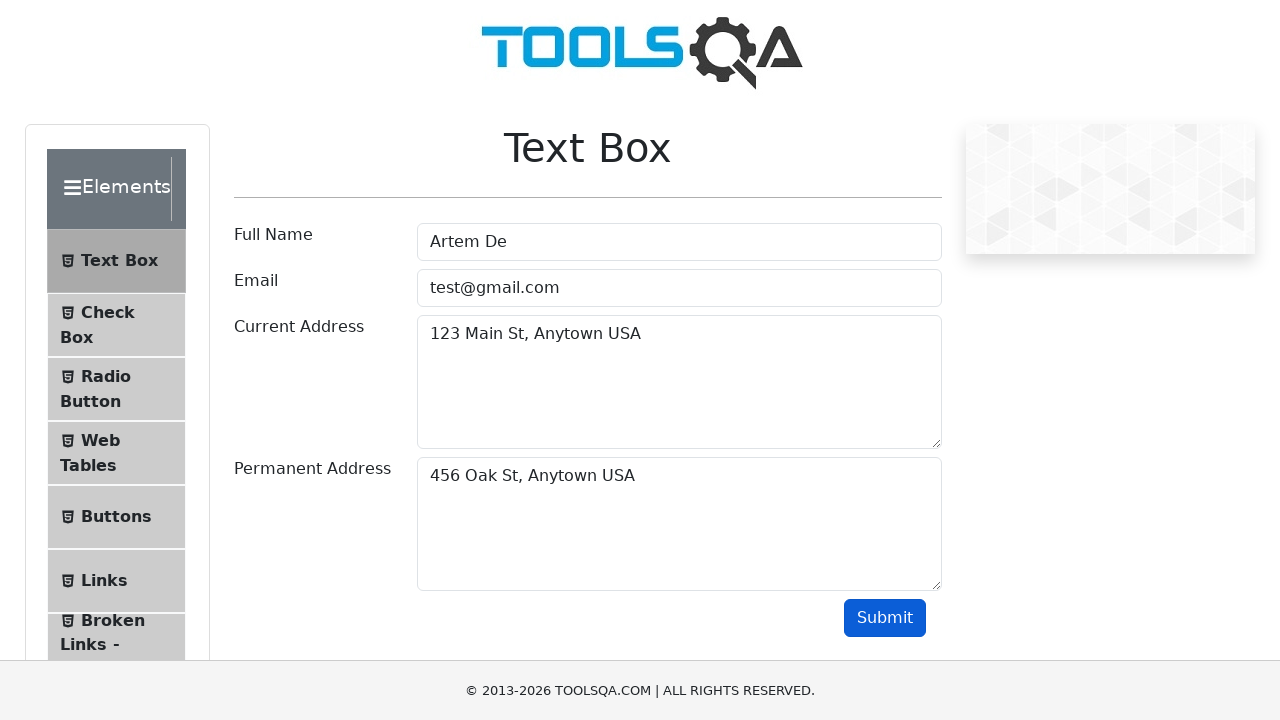

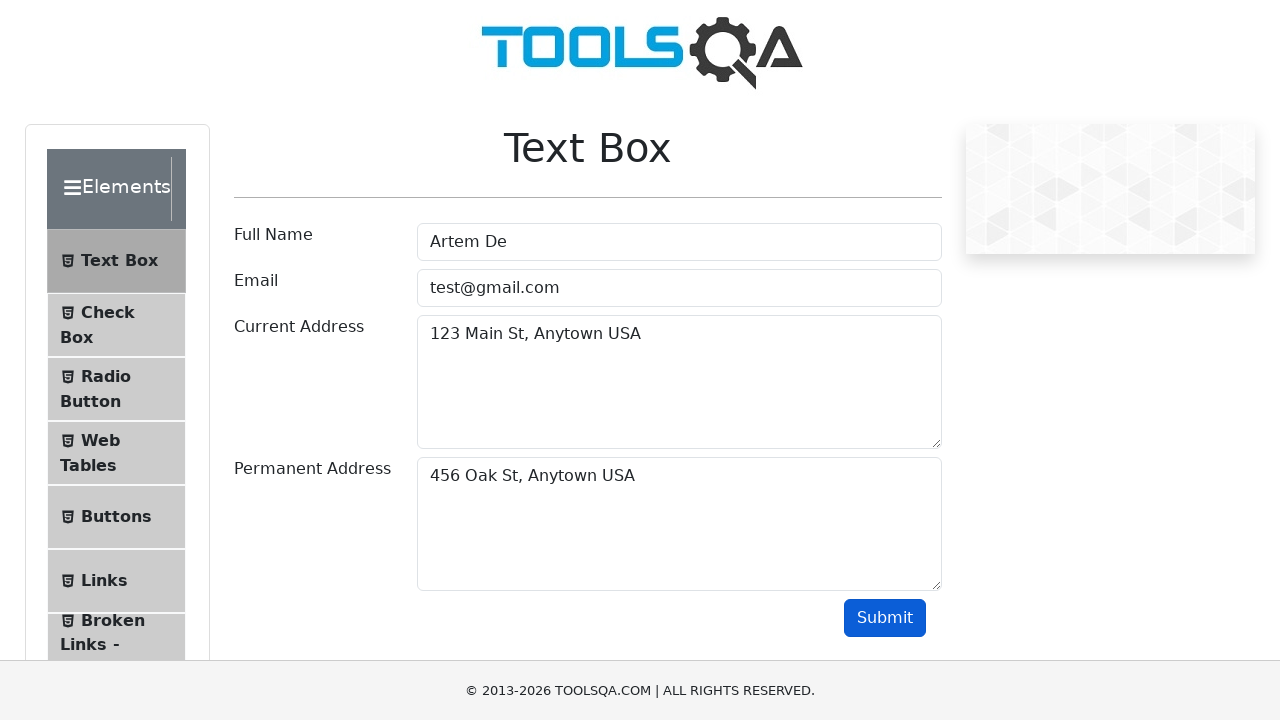